Tests link navigation in footer section by opening each link in the first column in separate tabs and retrieving their titles

Starting URL: https://rahulshettyacademy.com/AutomationPractice/

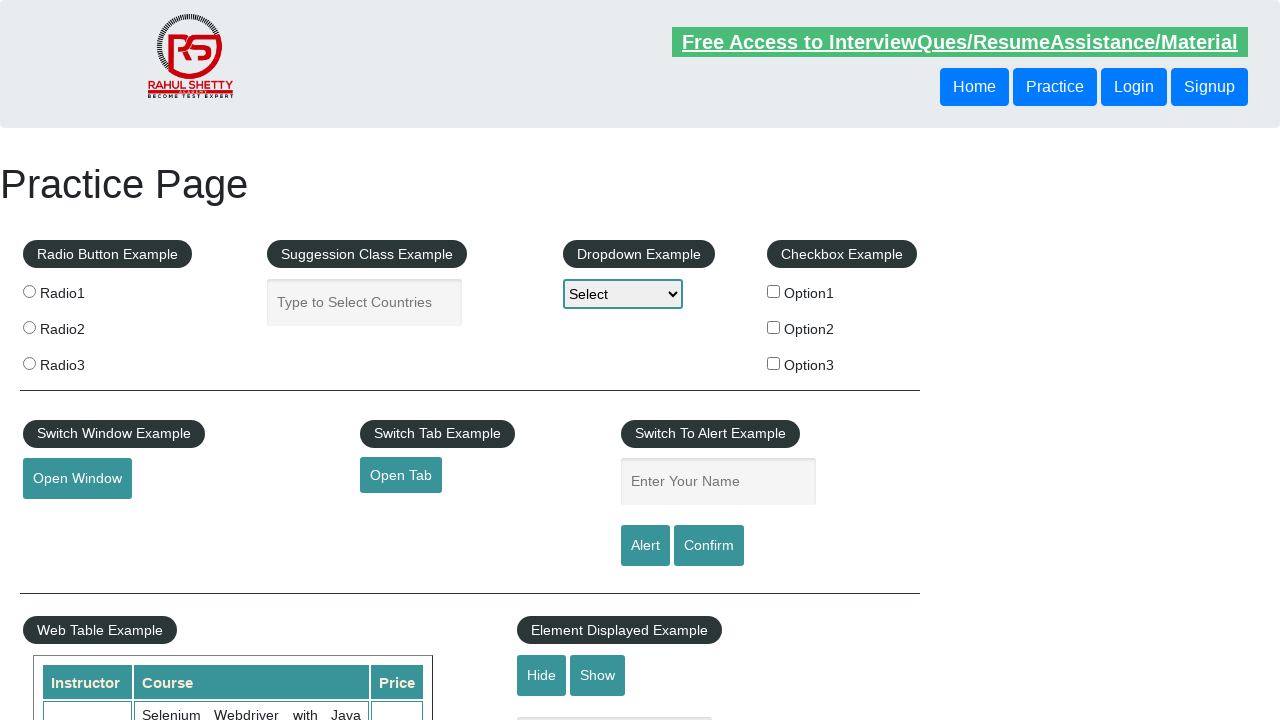

Counted all links on the page
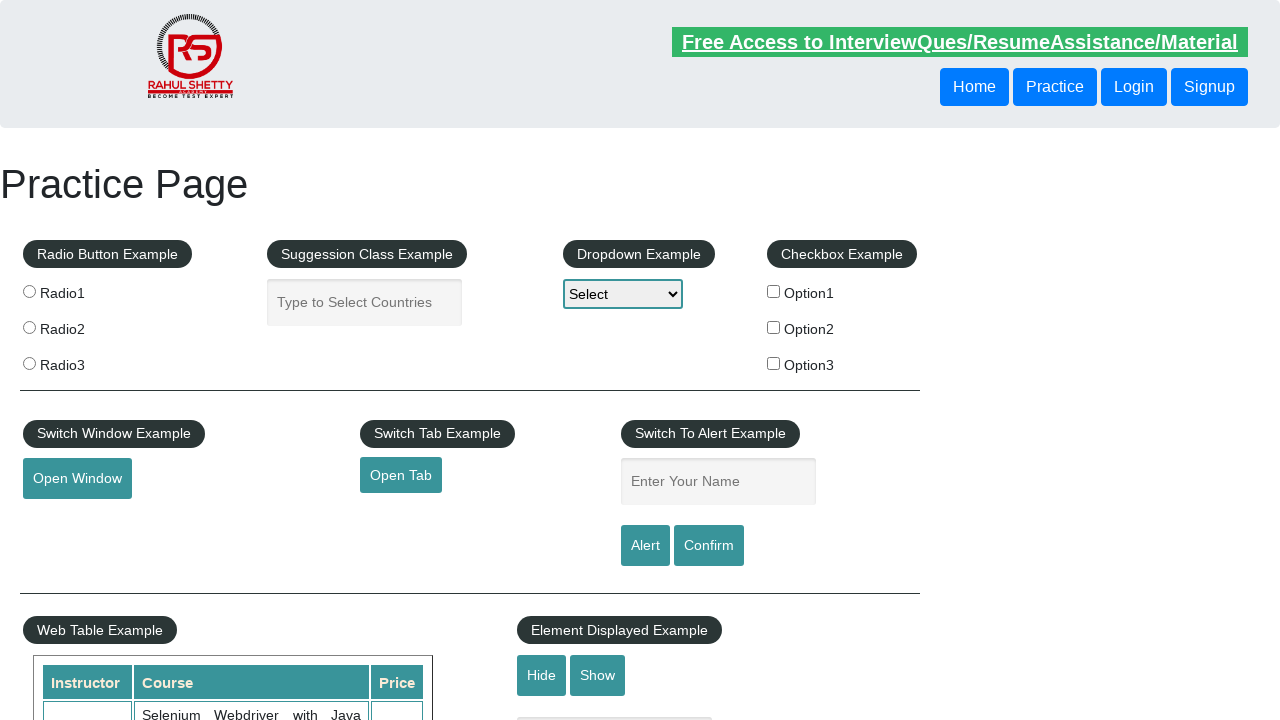

Located footer section with ID 'gf-BIG'
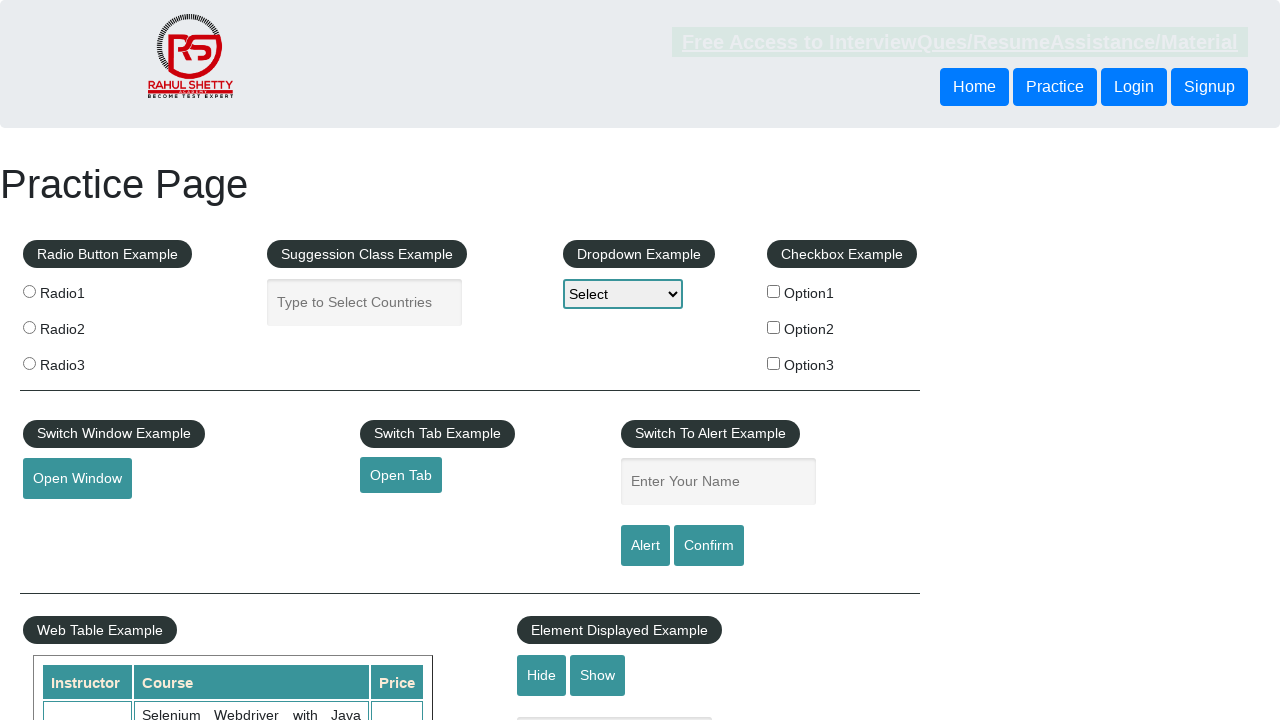

Counted all links in footer section
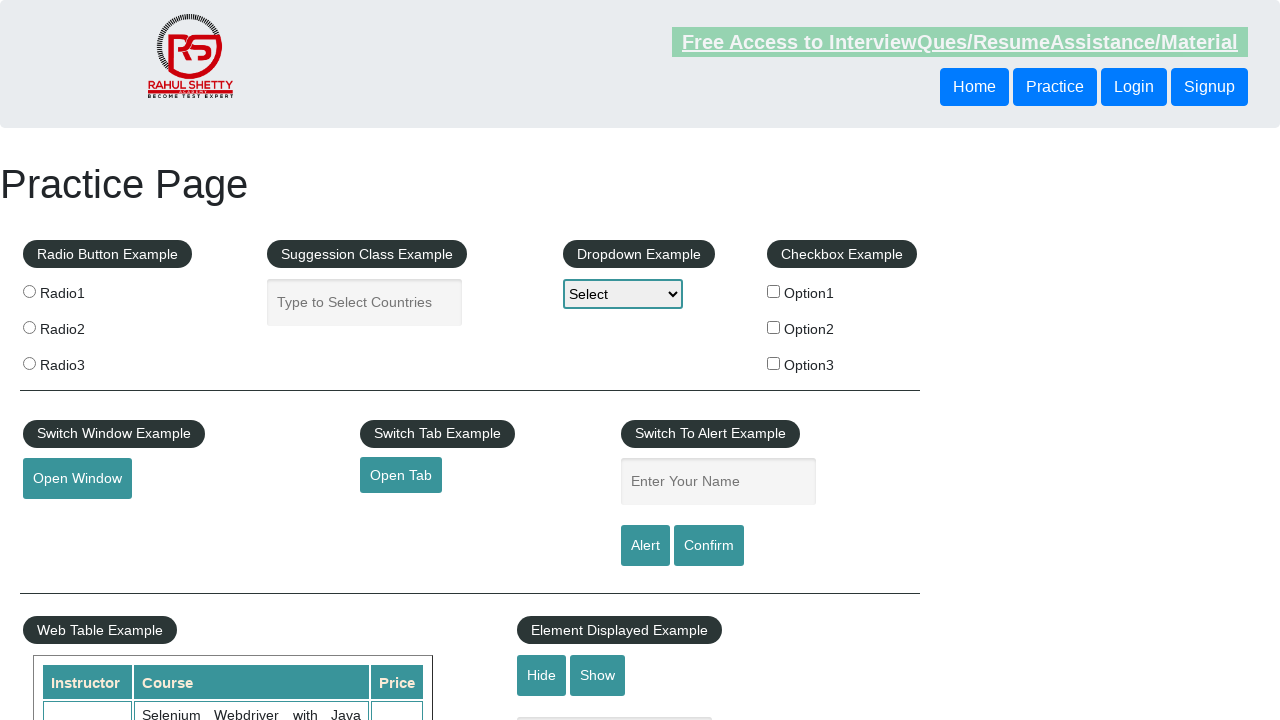

Located first column of footer table
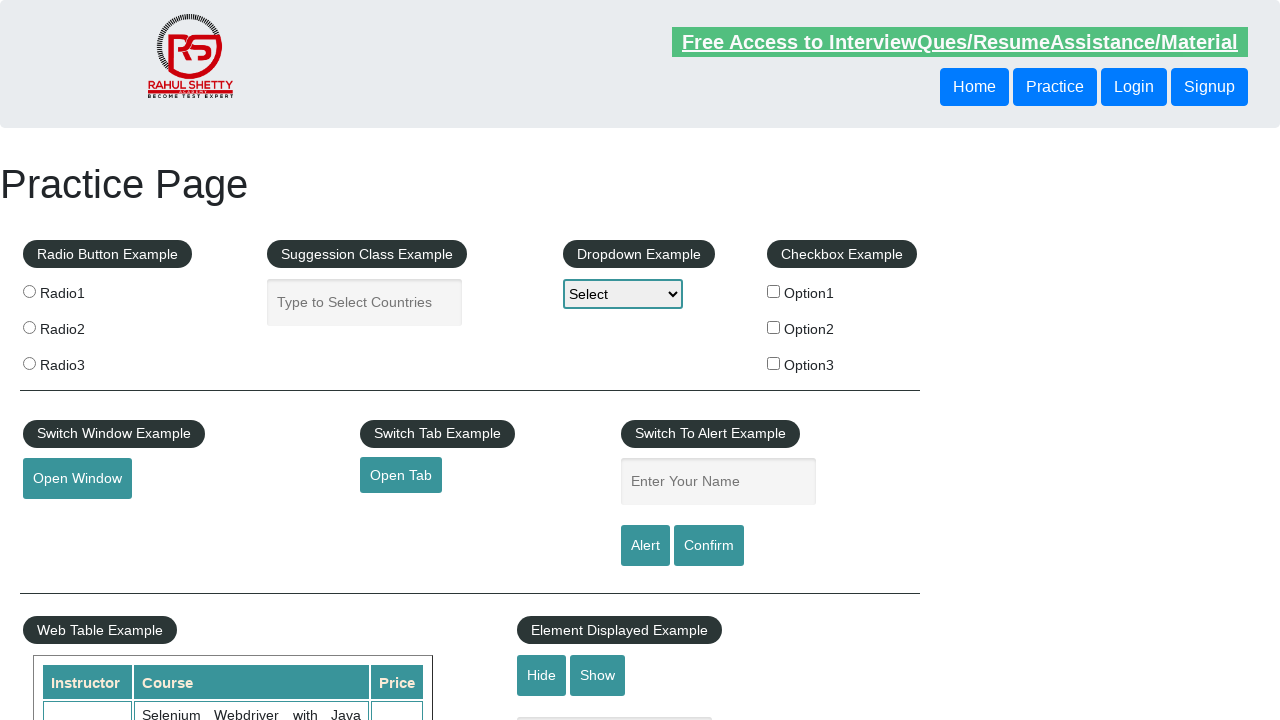

Counted all links in first column
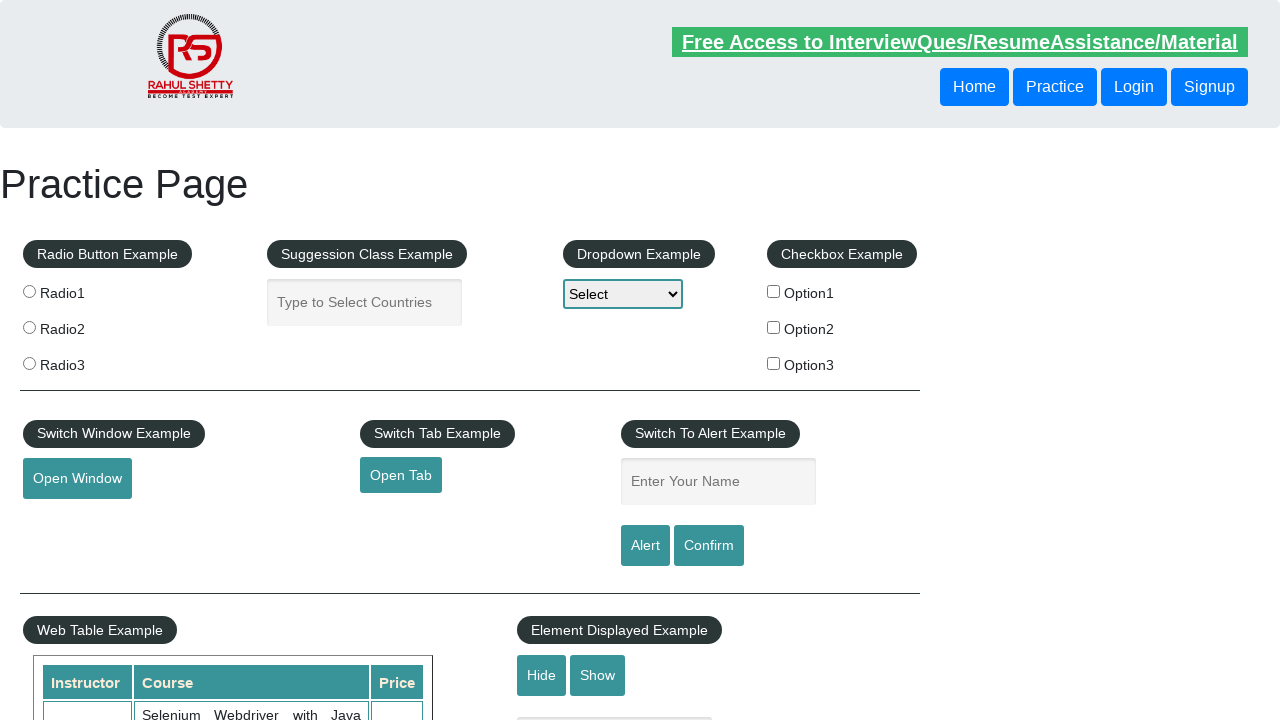

Retrieved link element at index 1
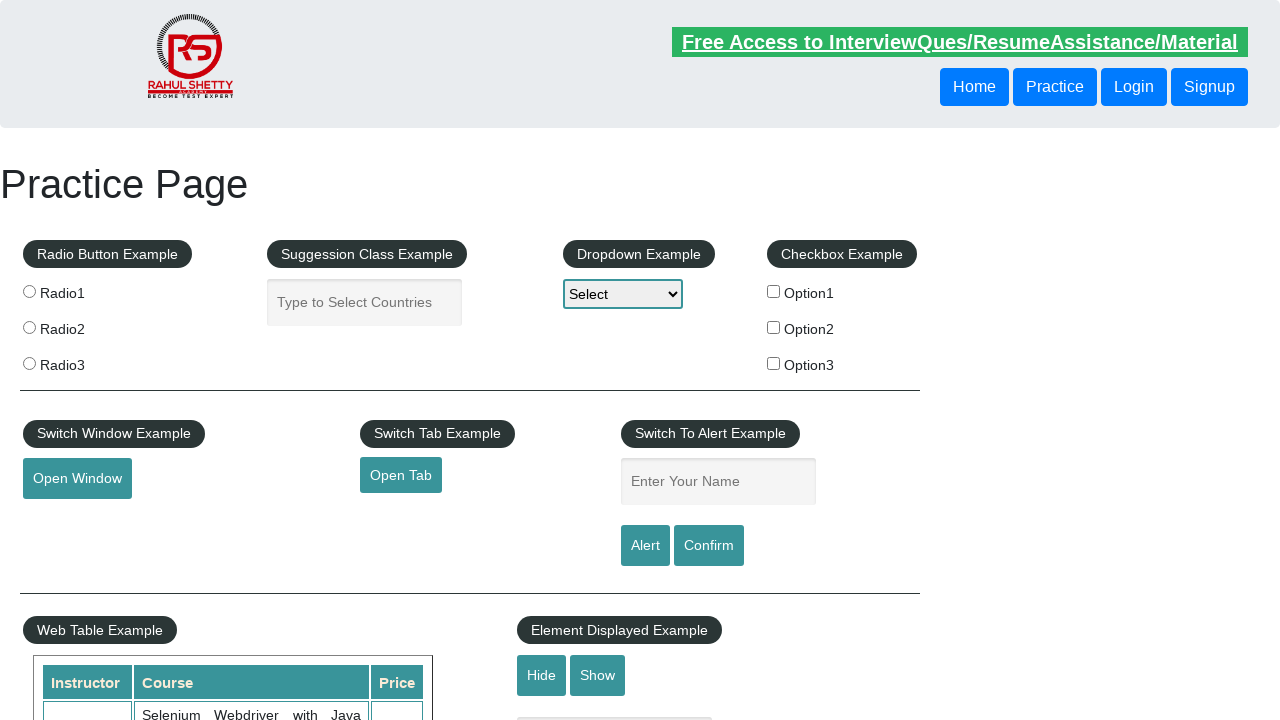

Opened link 1 in new tab using Ctrl+Click at (68, 520) on div#gf-BIG >> xpath=//table/tbody/tr/td[1]/ul >> a >> nth=1
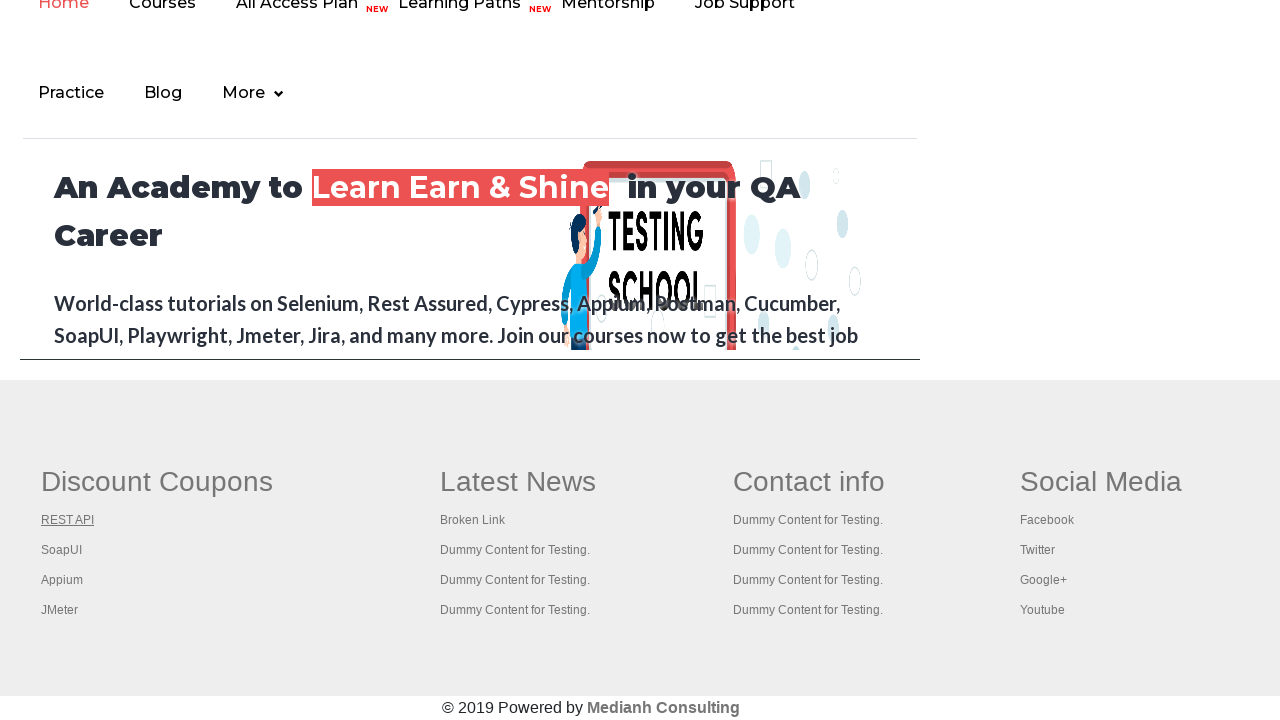

New tab loaded completely for link 1
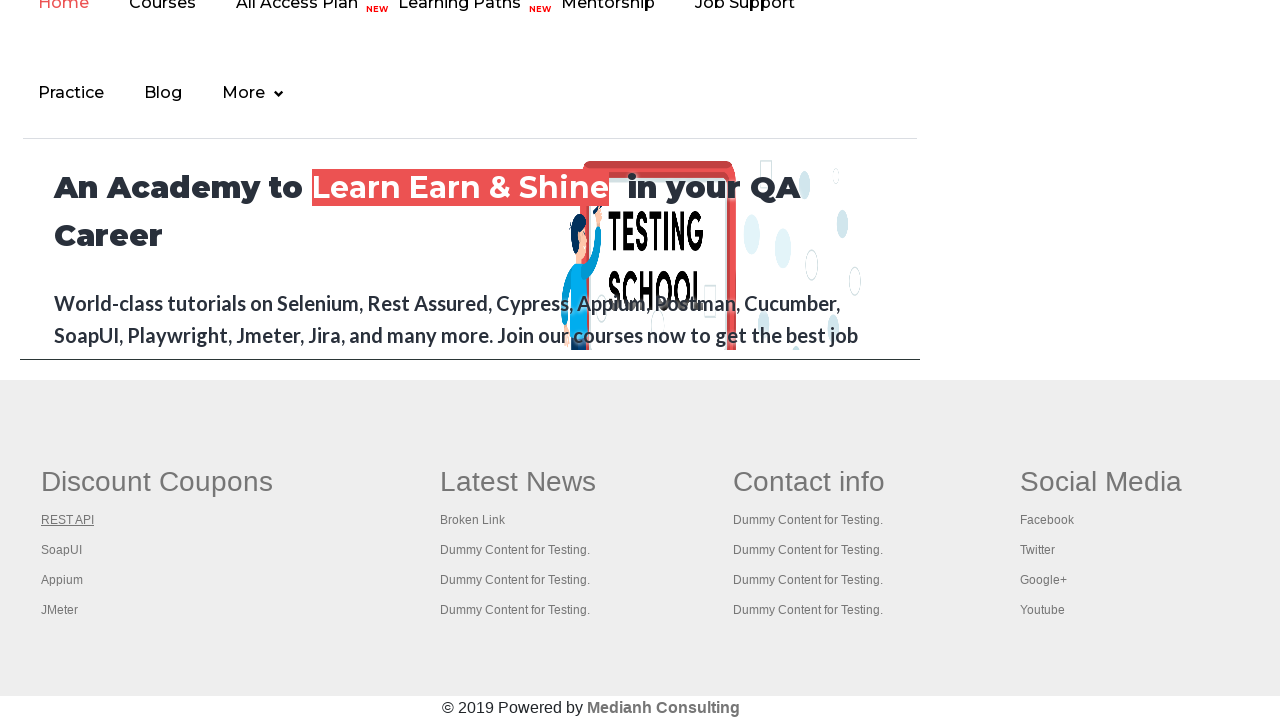

Closed new tab for link 1
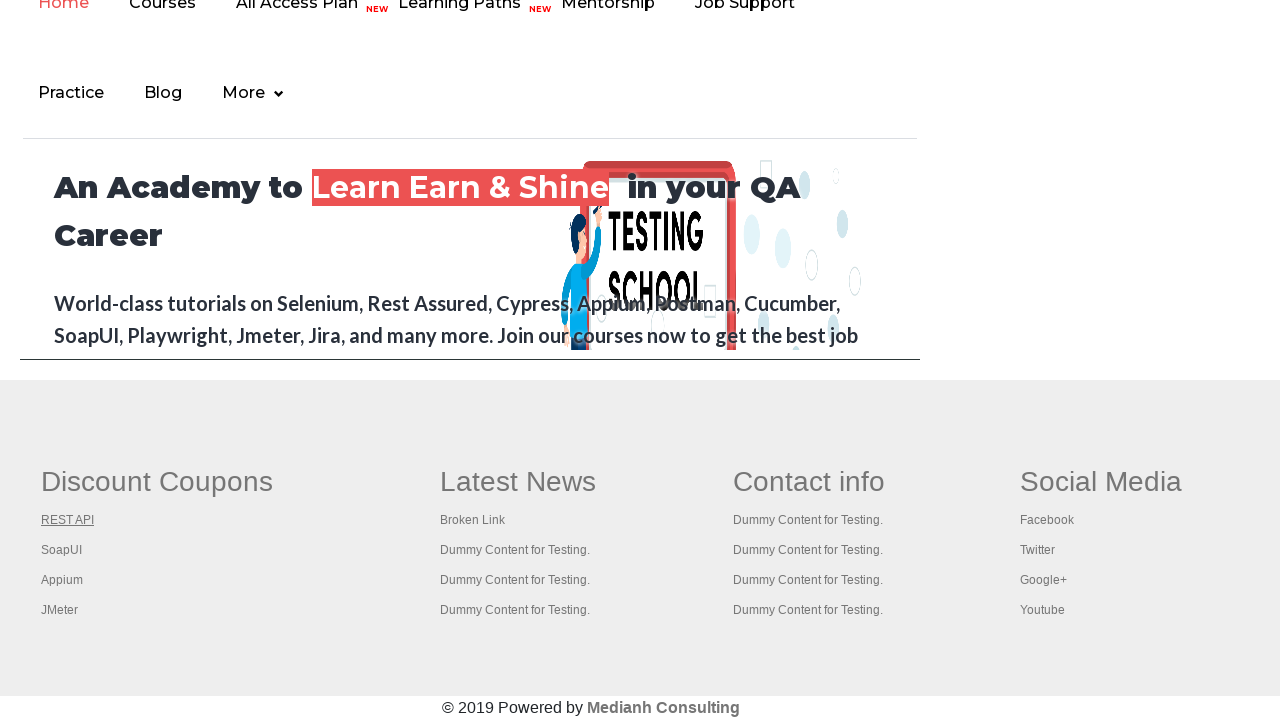

Retrieved link element at index 2
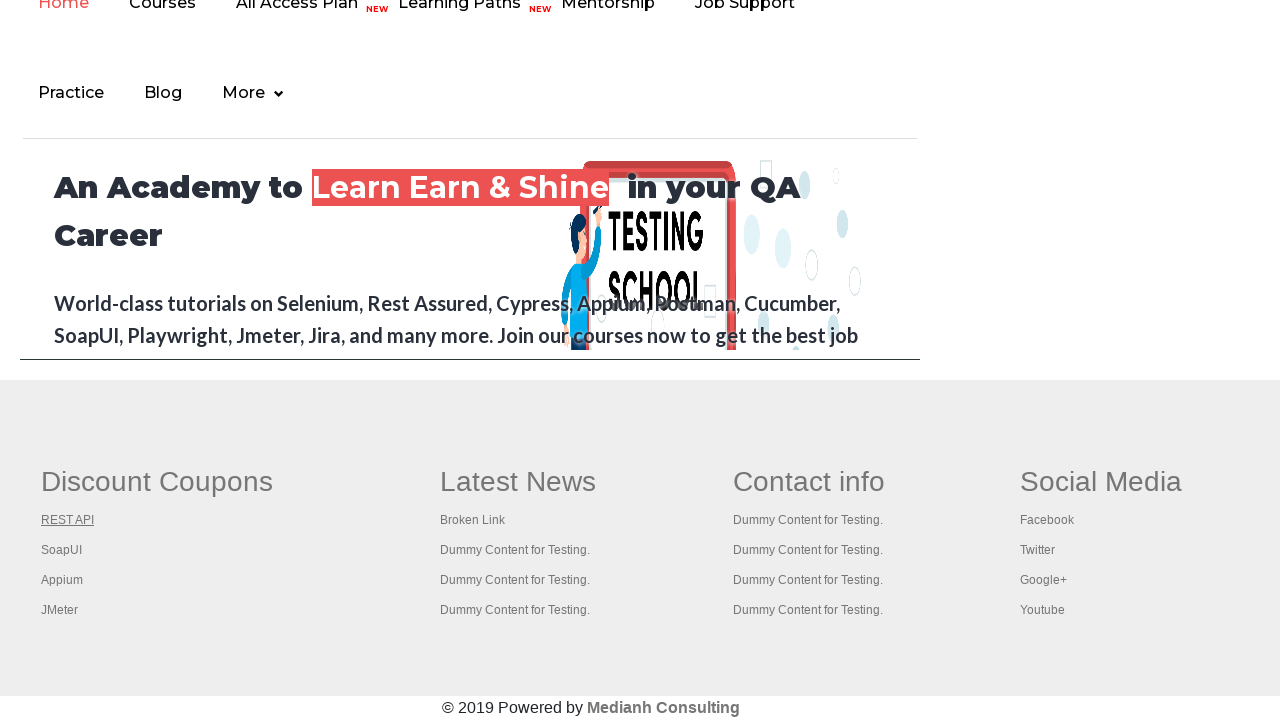

Opened link 2 in new tab using Ctrl+Click at (62, 550) on div#gf-BIG >> xpath=//table/tbody/tr/td[1]/ul >> a >> nth=2
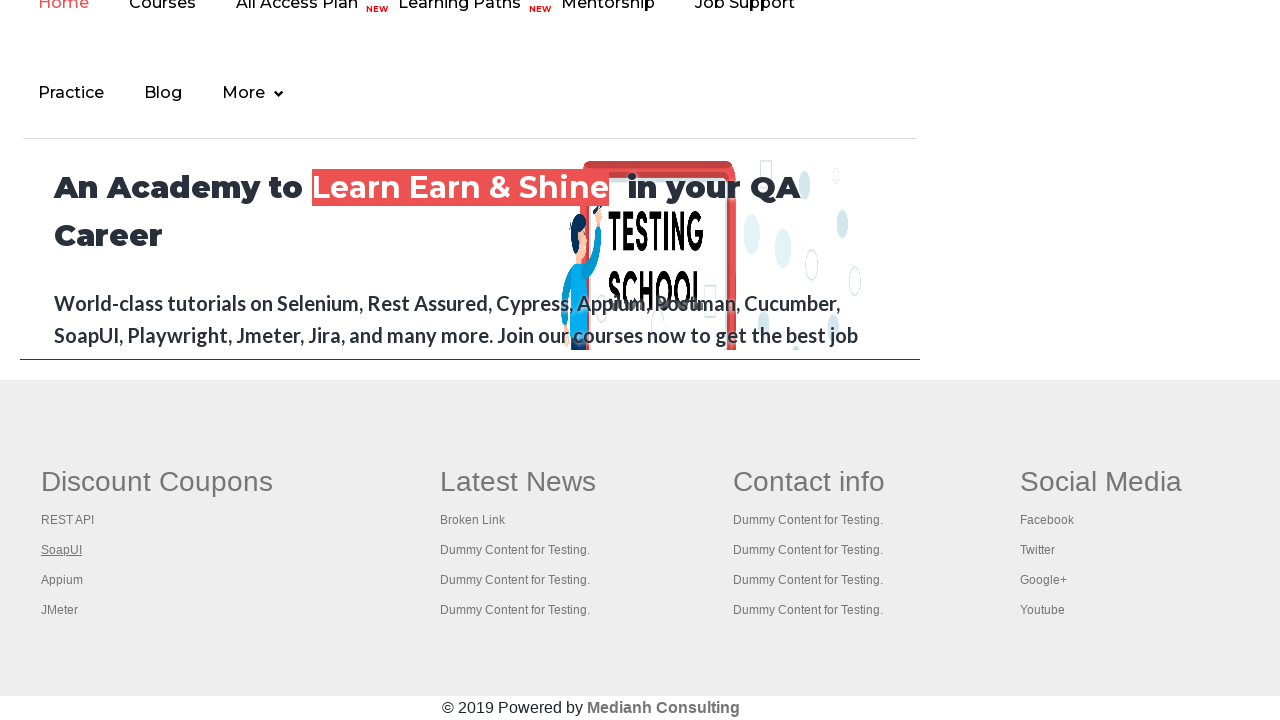

New tab loaded completely for link 2
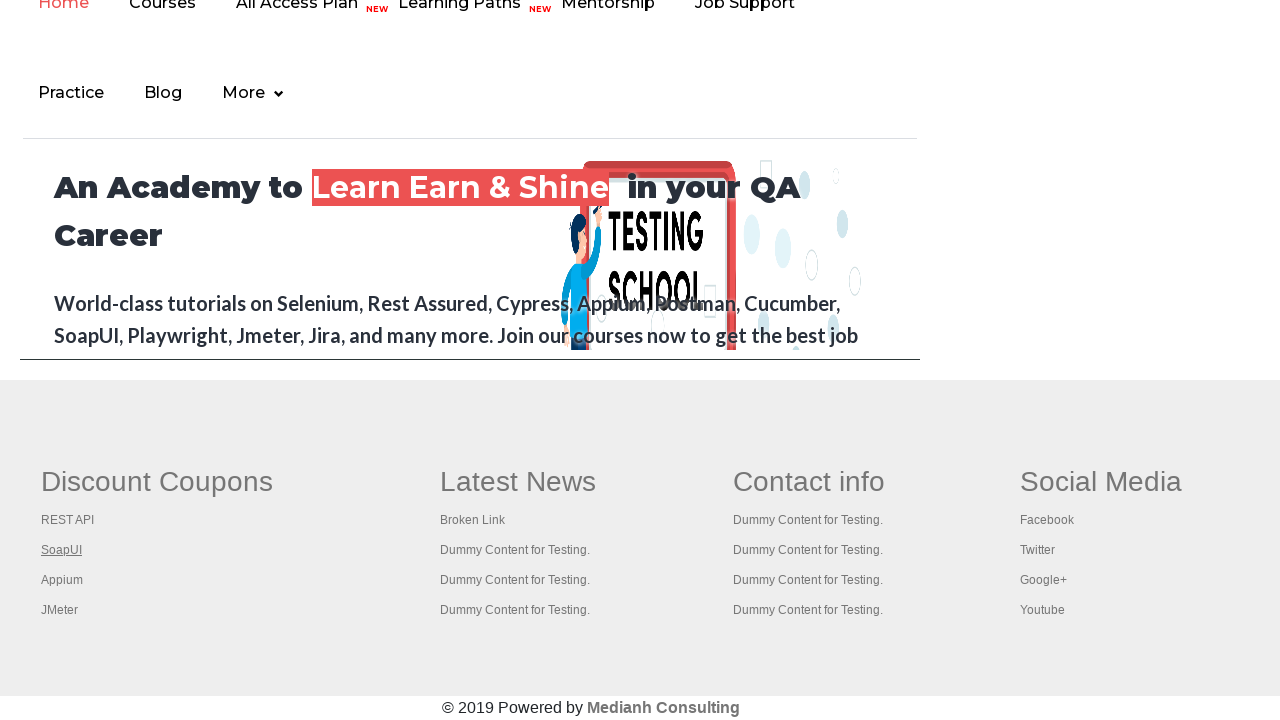

Closed new tab for link 2
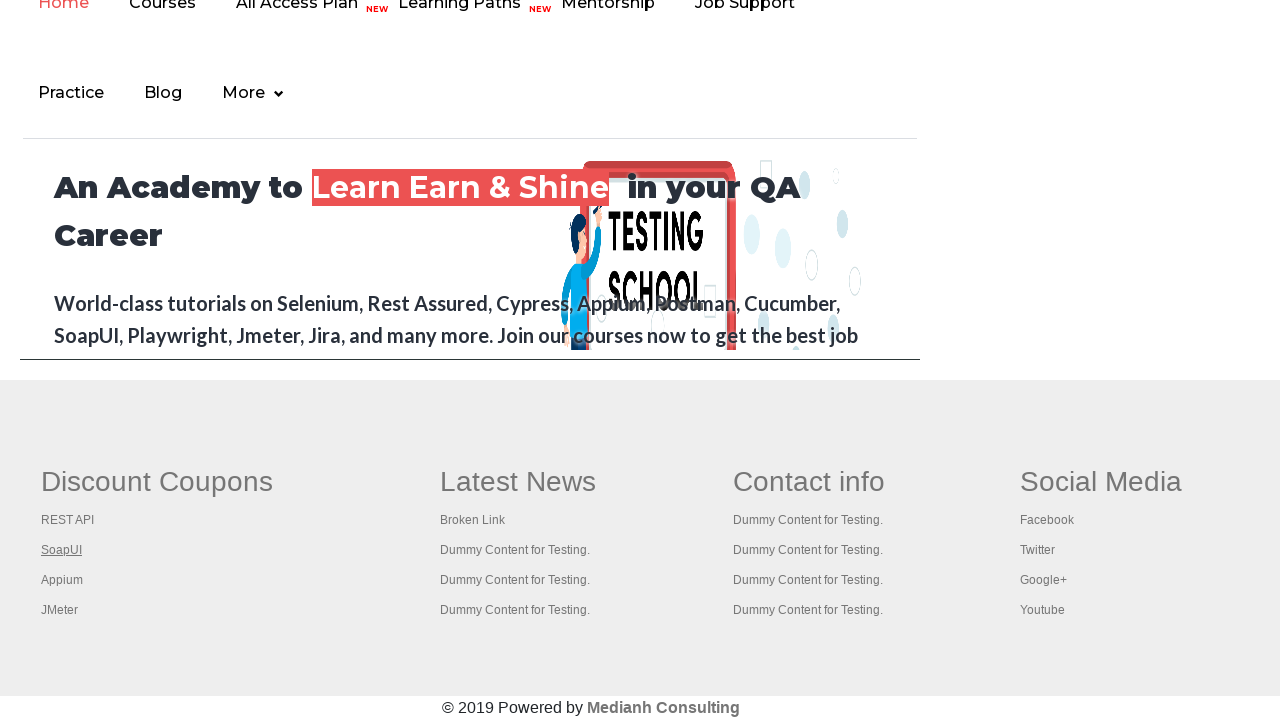

Retrieved link element at index 3
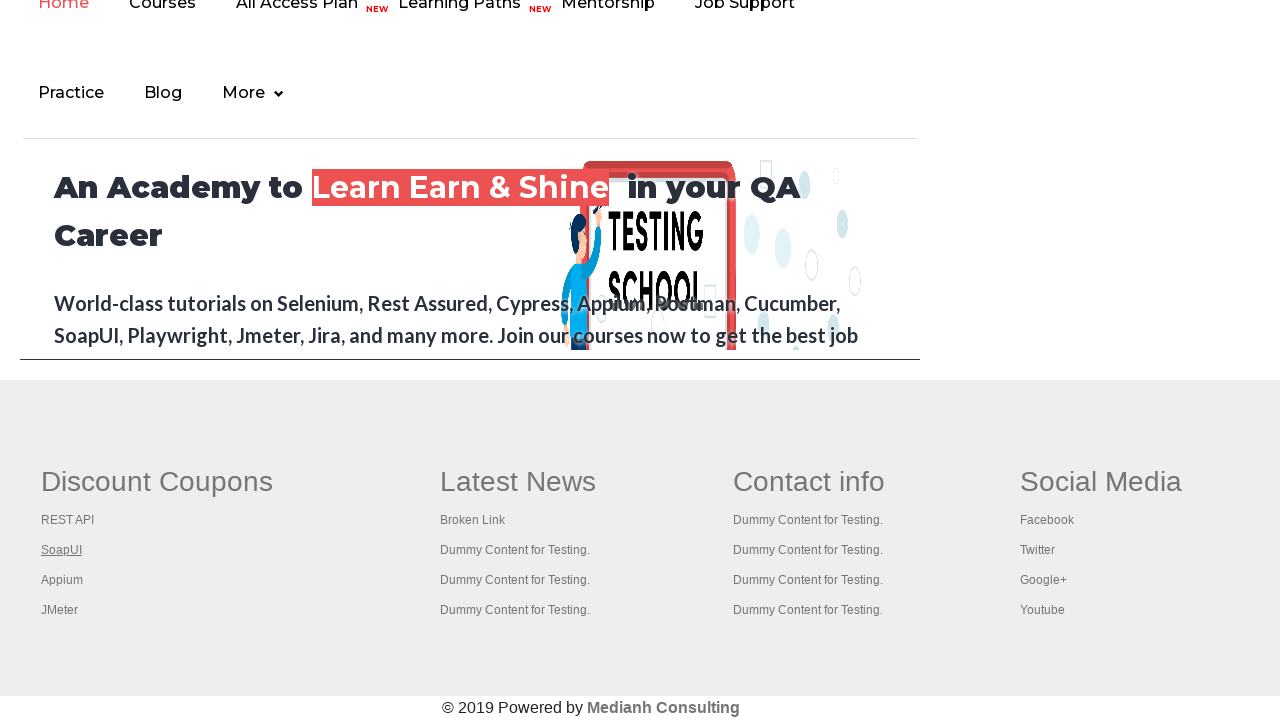

Opened link 3 in new tab using Ctrl+Click at (62, 580) on div#gf-BIG >> xpath=//table/tbody/tr/td[1]/ul >> a >> nth=3
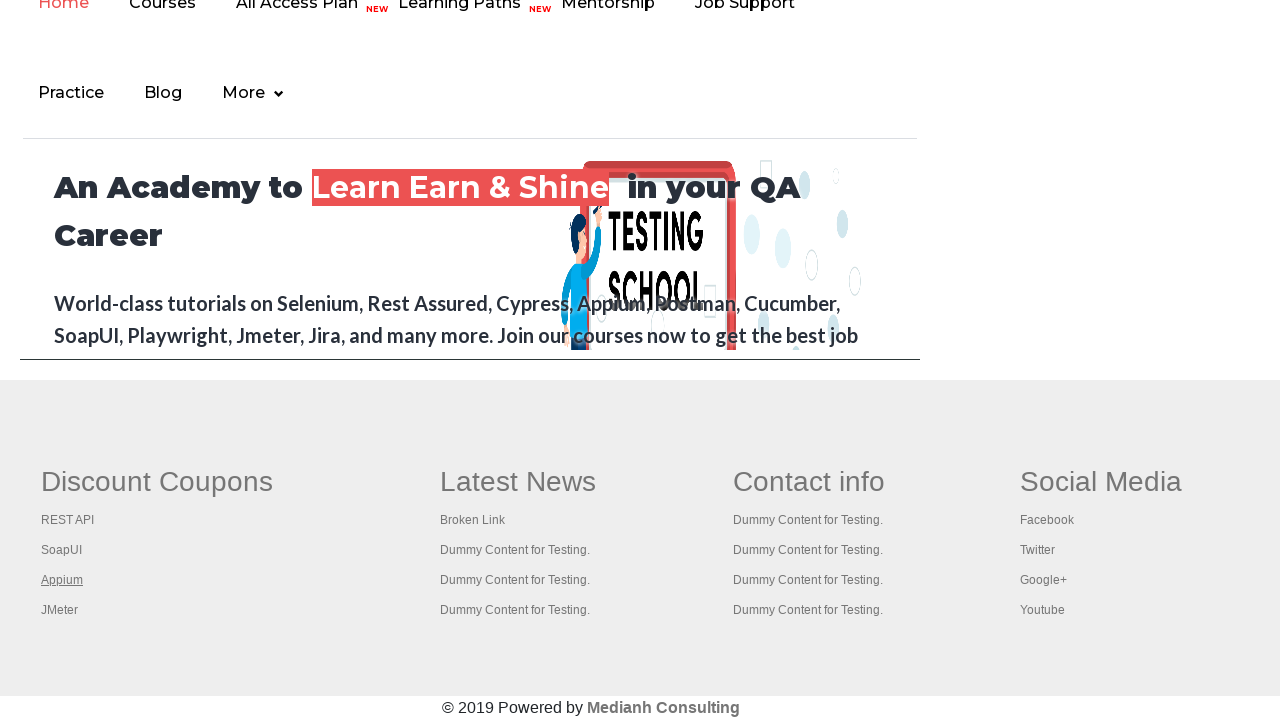

New tab loaded completely for link 3
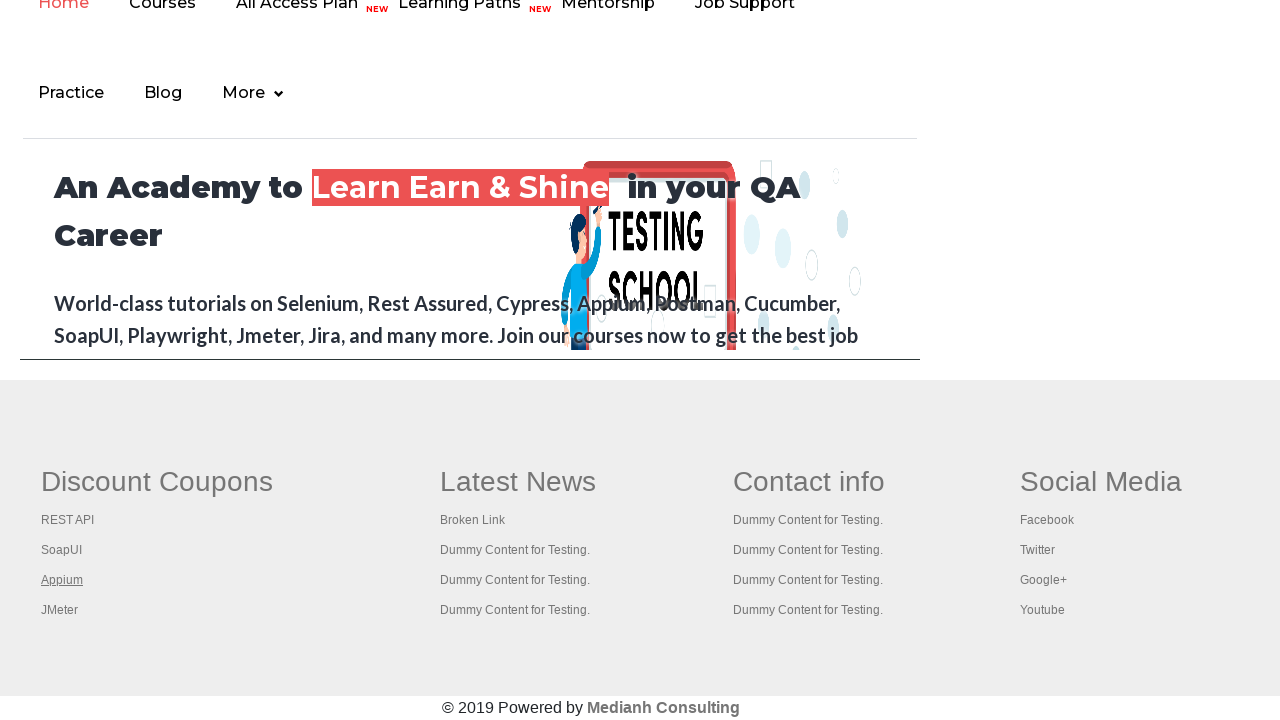

Closed new tab for link 3
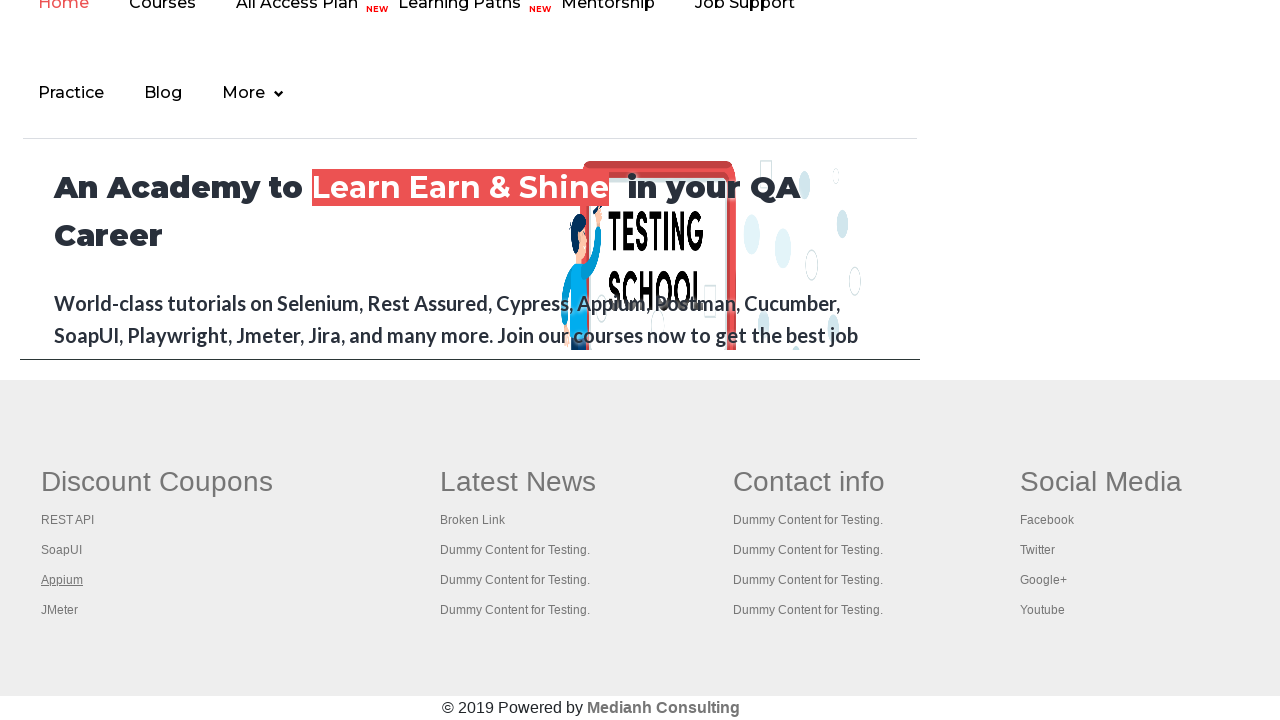

Retrieved link element at index 4
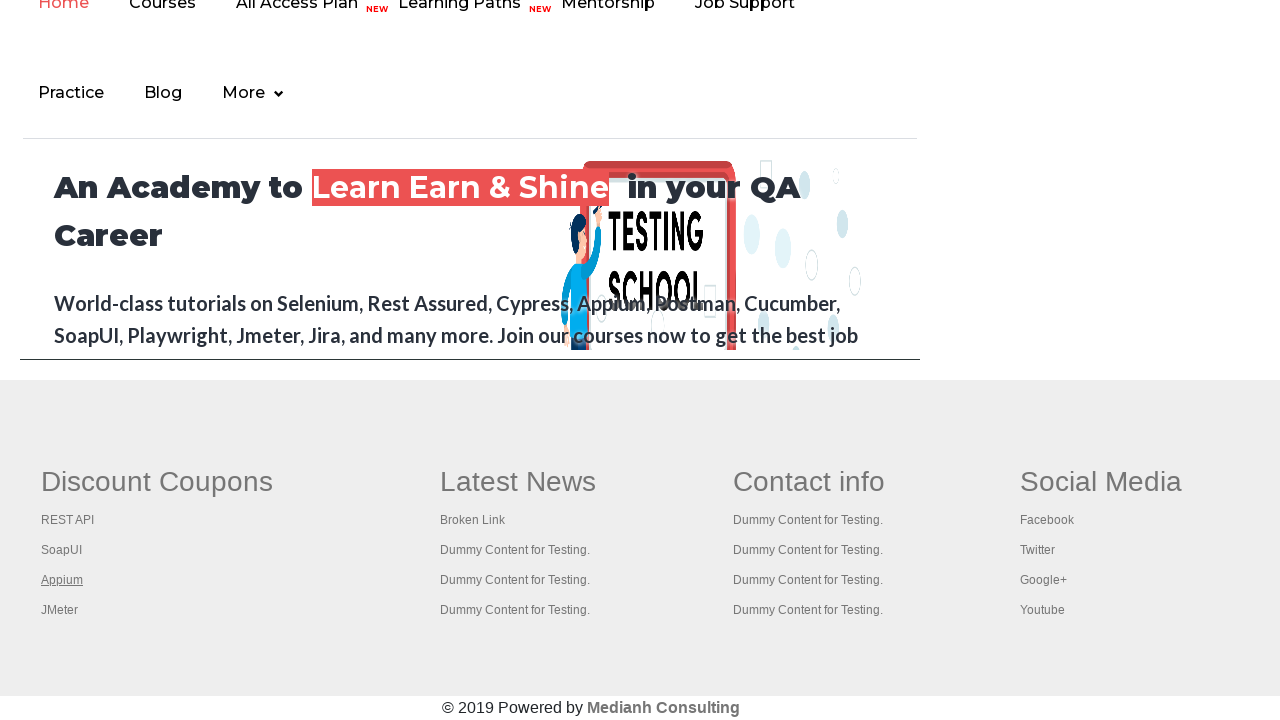

Opened link 4 in new tab using Ctrl+Click at (60, 610) on div#gf-BIG >> xpath=//table/tbody/tr/td[1]/ul >> a >> nth=4
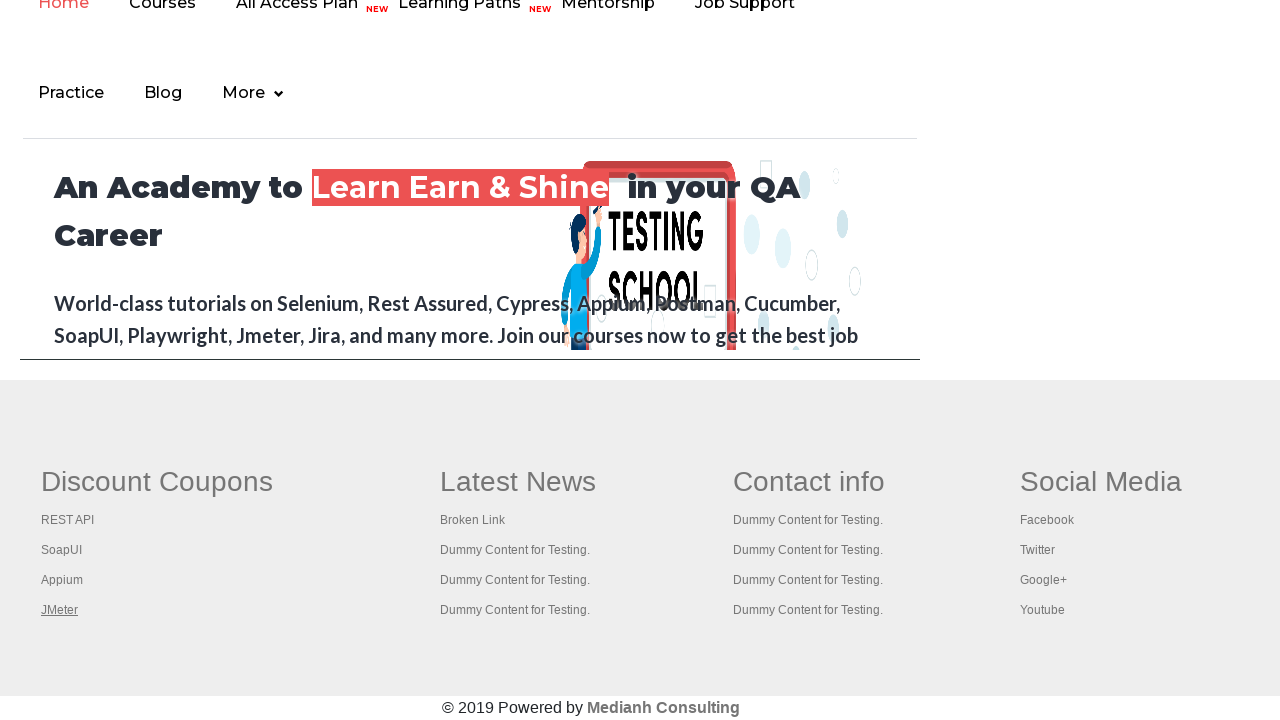

New tab loaded completely for link 4
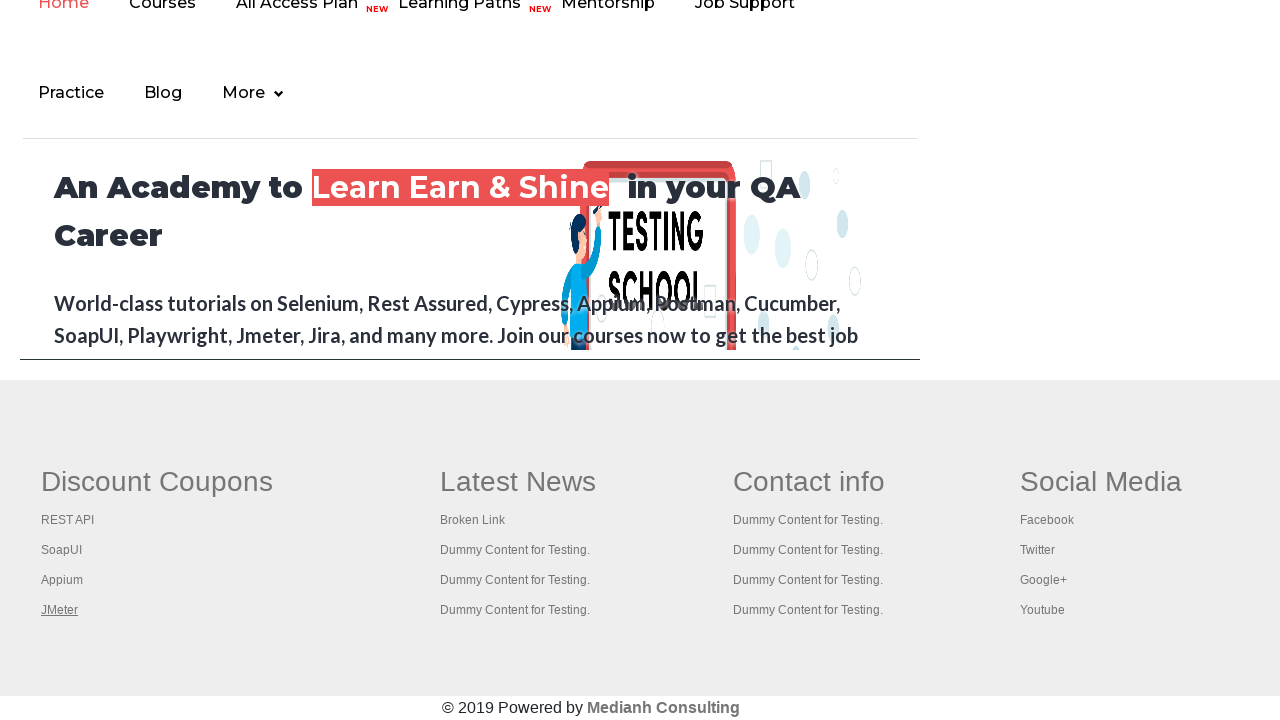

Closed new tab for link 4
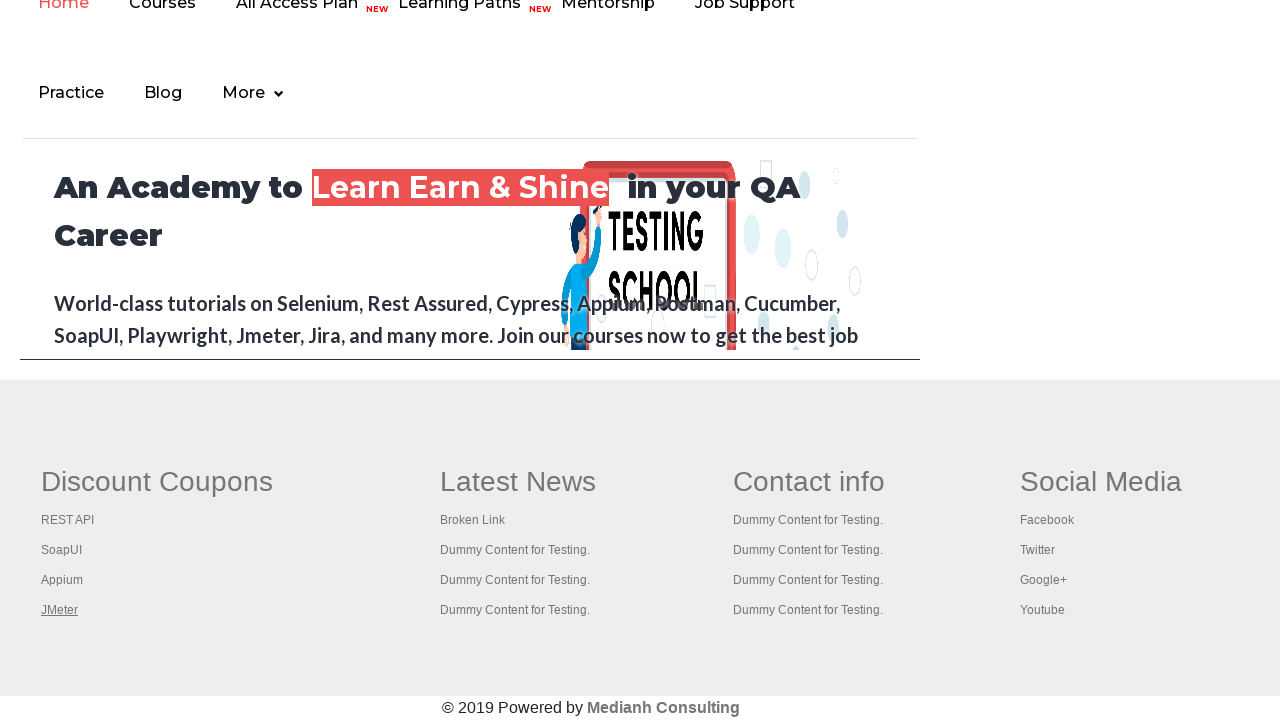

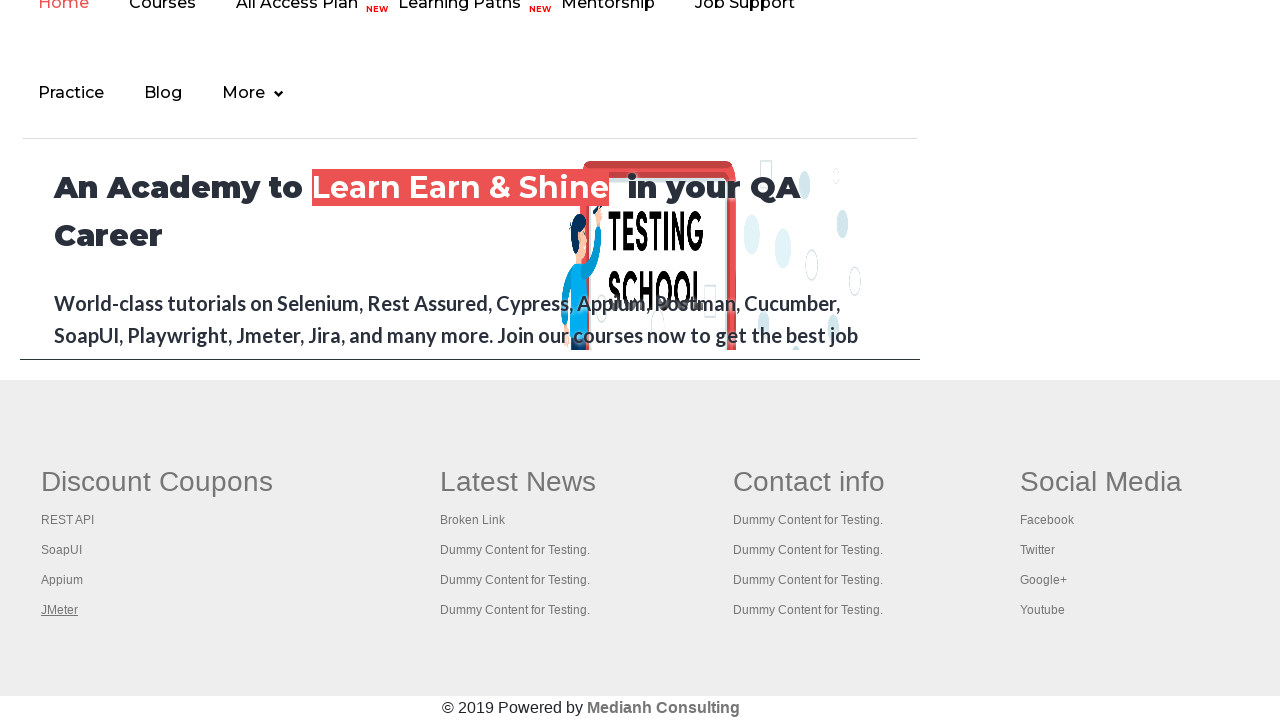